Tests multiple selection functionality on jQuery UI's selectable demo by holding CTRL key and clicking multiple list items to select them simultaneously.

Starting URL: http://jqueryui.com/selectable/

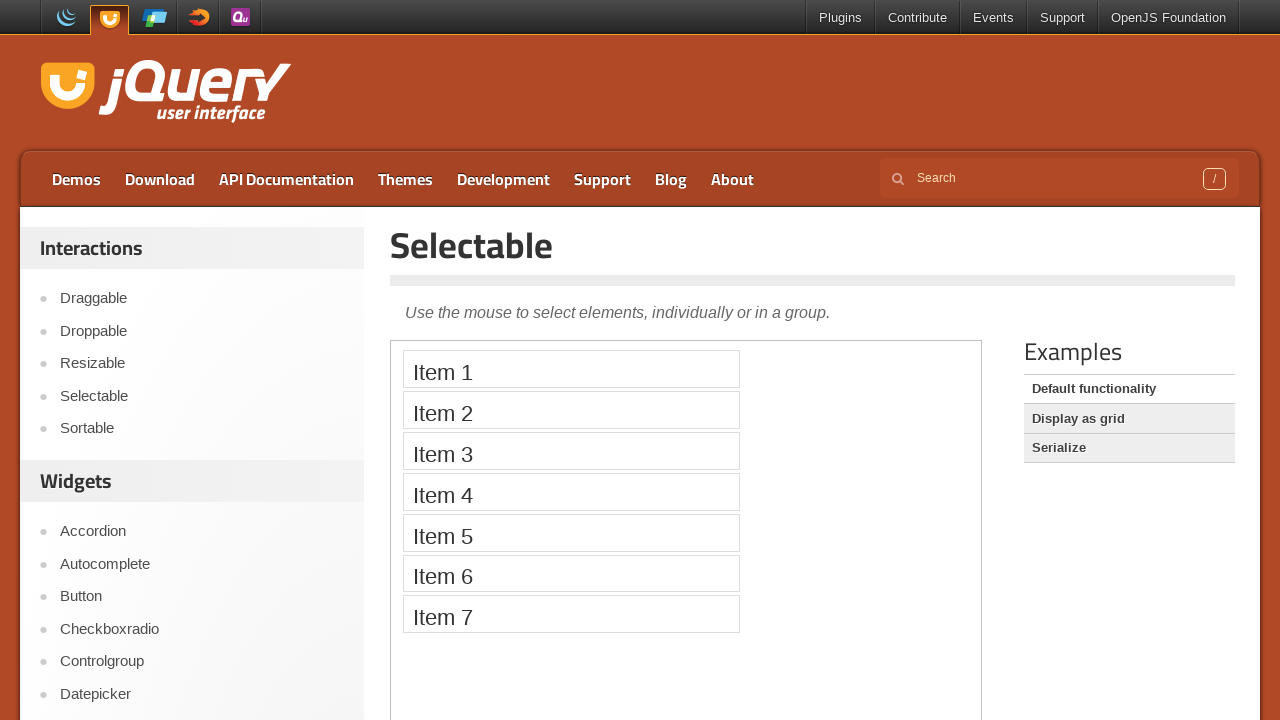

Located and switched to the demo iframe
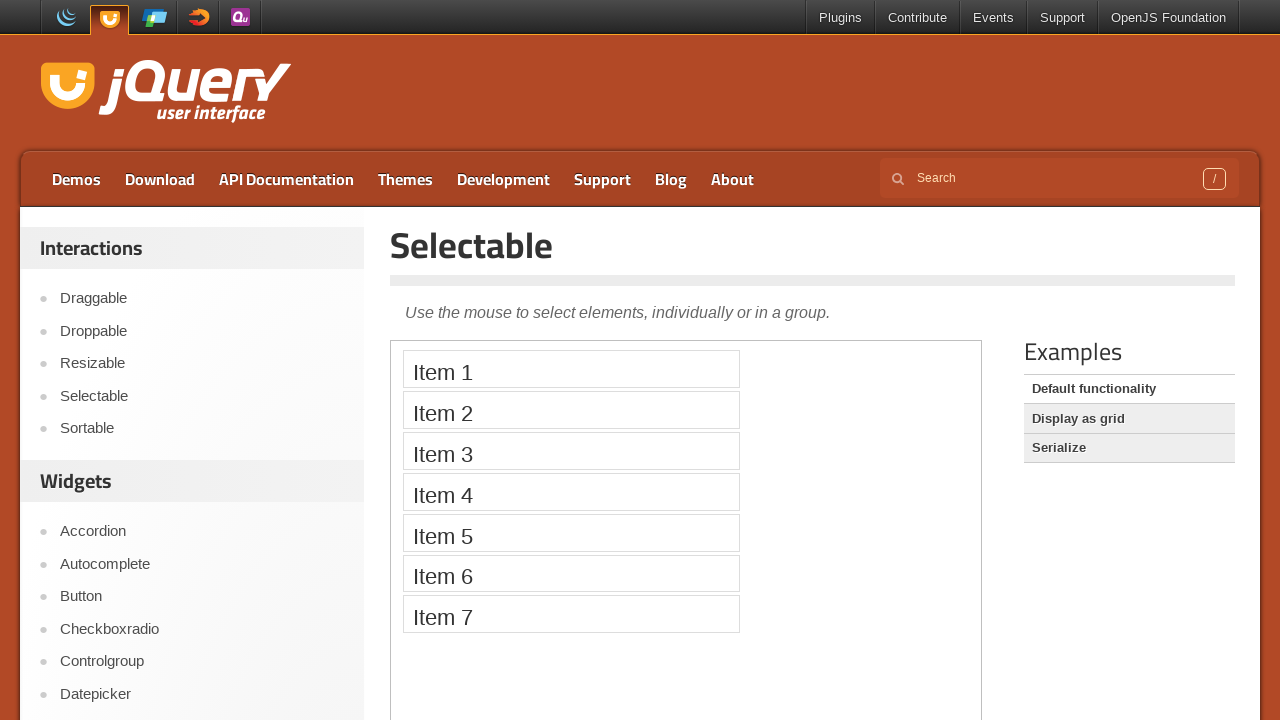

Clicked first list item while holding Control key at (571, 369) on iframe >> nth=0 >> internal:control=enter-frame >> xpath=//*[@id='selectable']/l
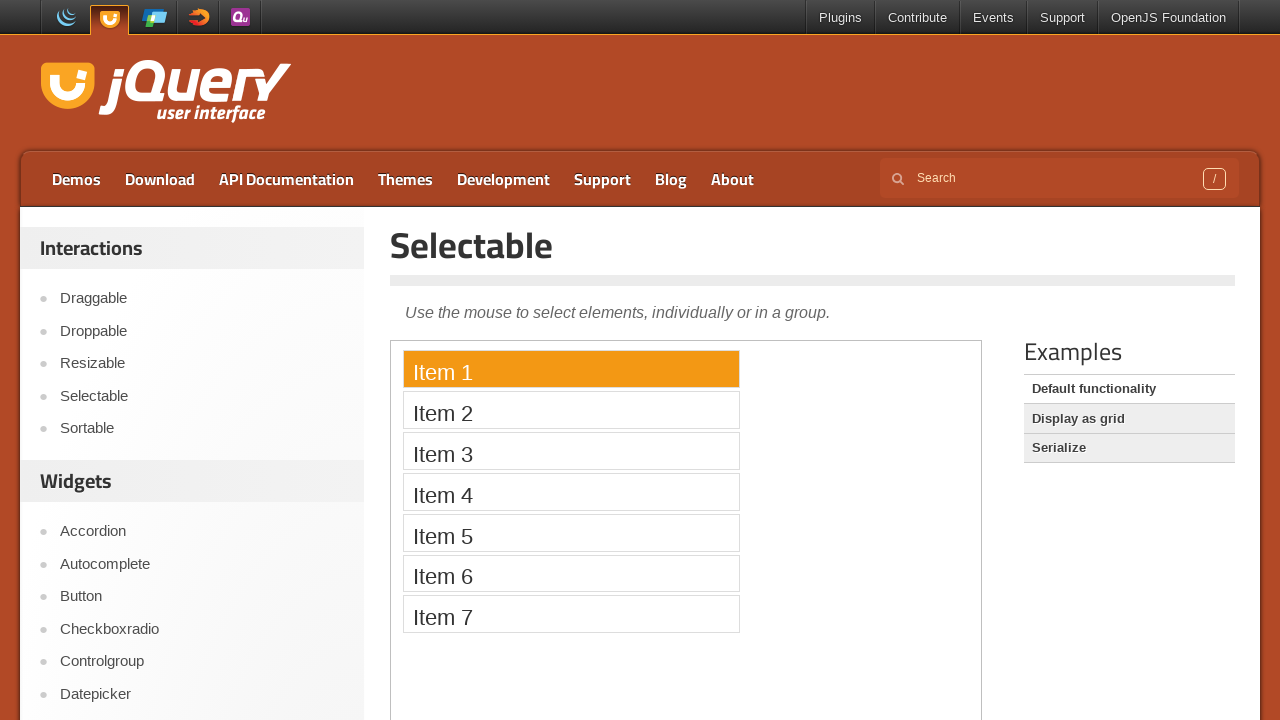

Clicked second list item while holding Control key for multi-selection at (571, 410) on iframe >> nth=0 >> internal:control=enter-frame >> xpath=//*[@id='selectable']/l
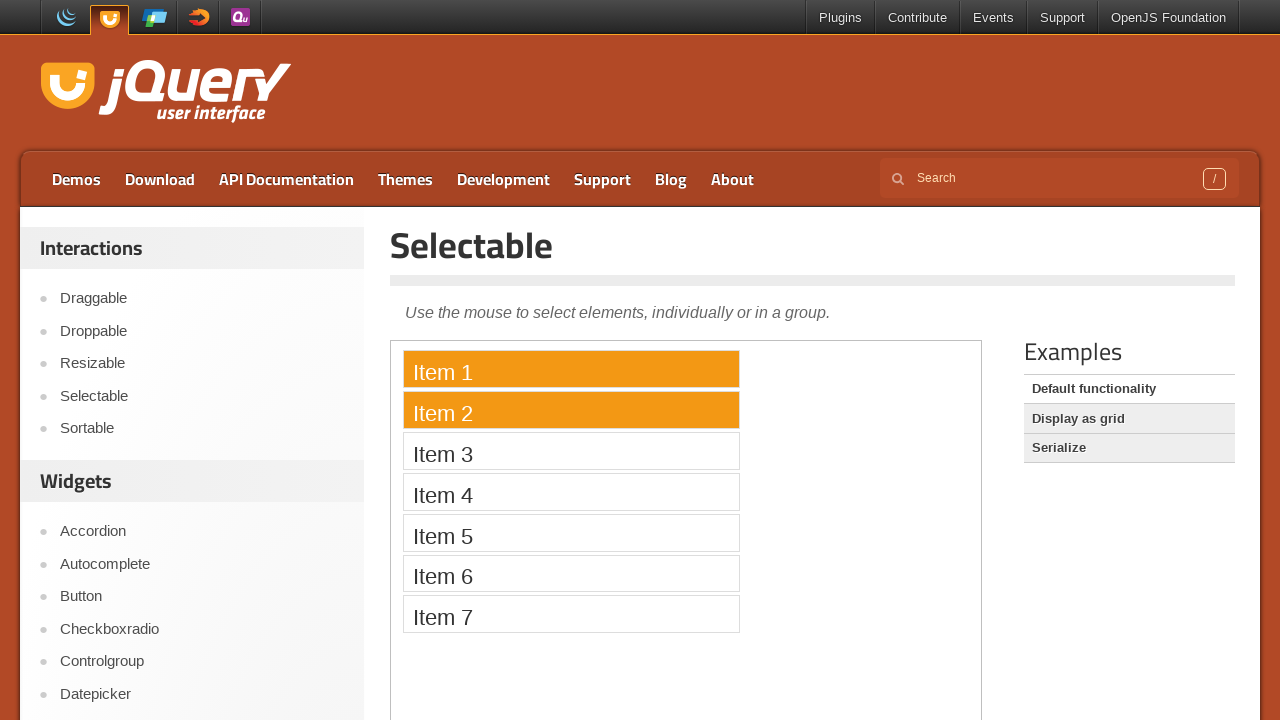

Verified that selected items have the 'ui-selected' class
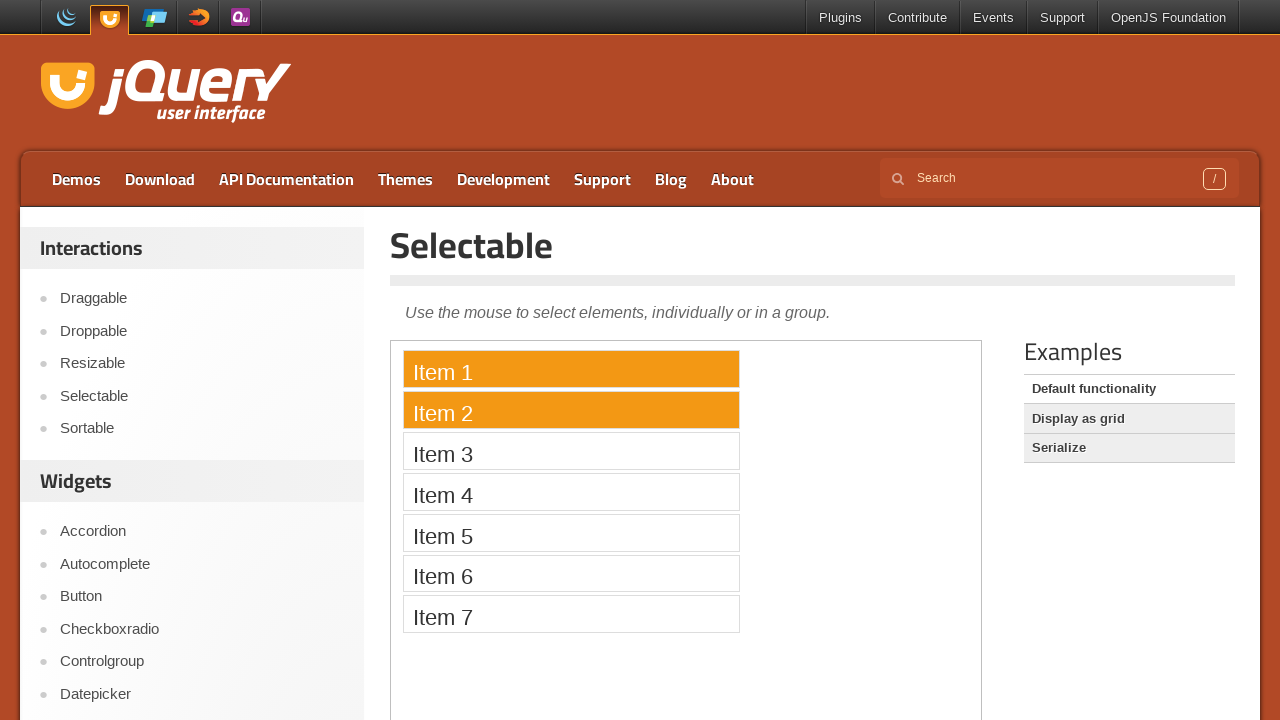

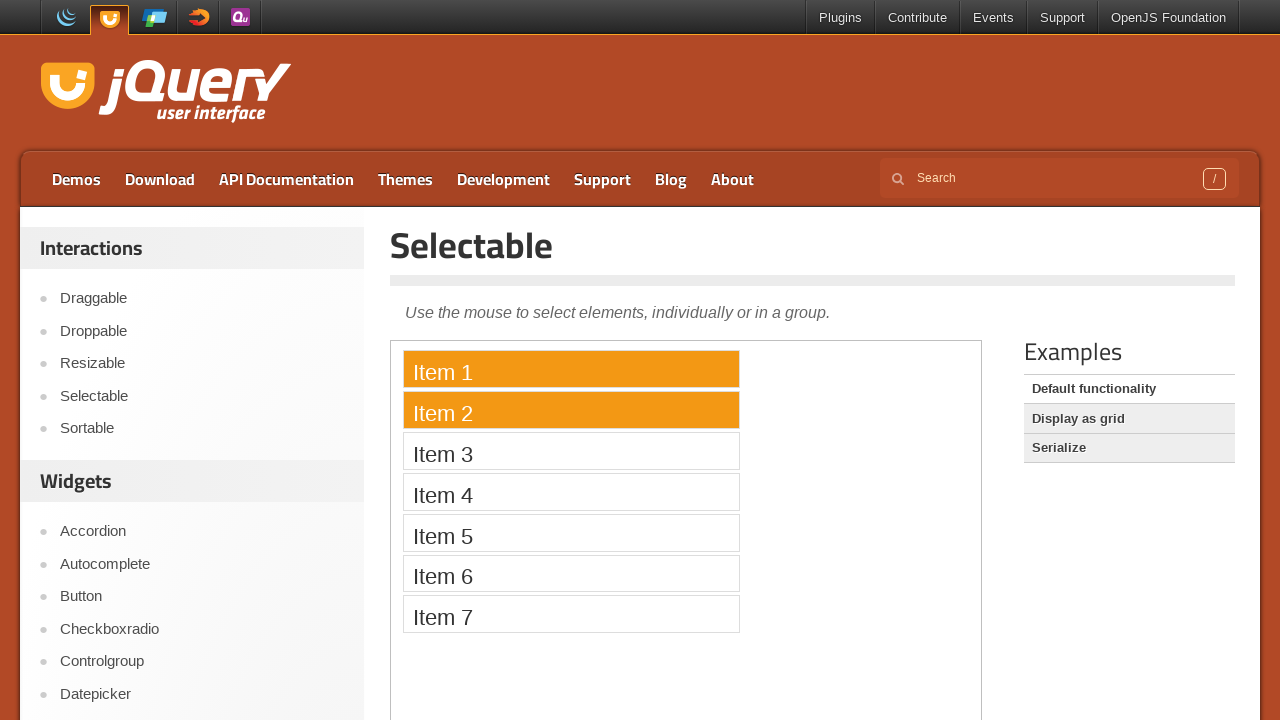